Tests the Events button functionality by clicking on it and verifying that the Upcoming Events page is loaded

Starting URL: http://www.python.org

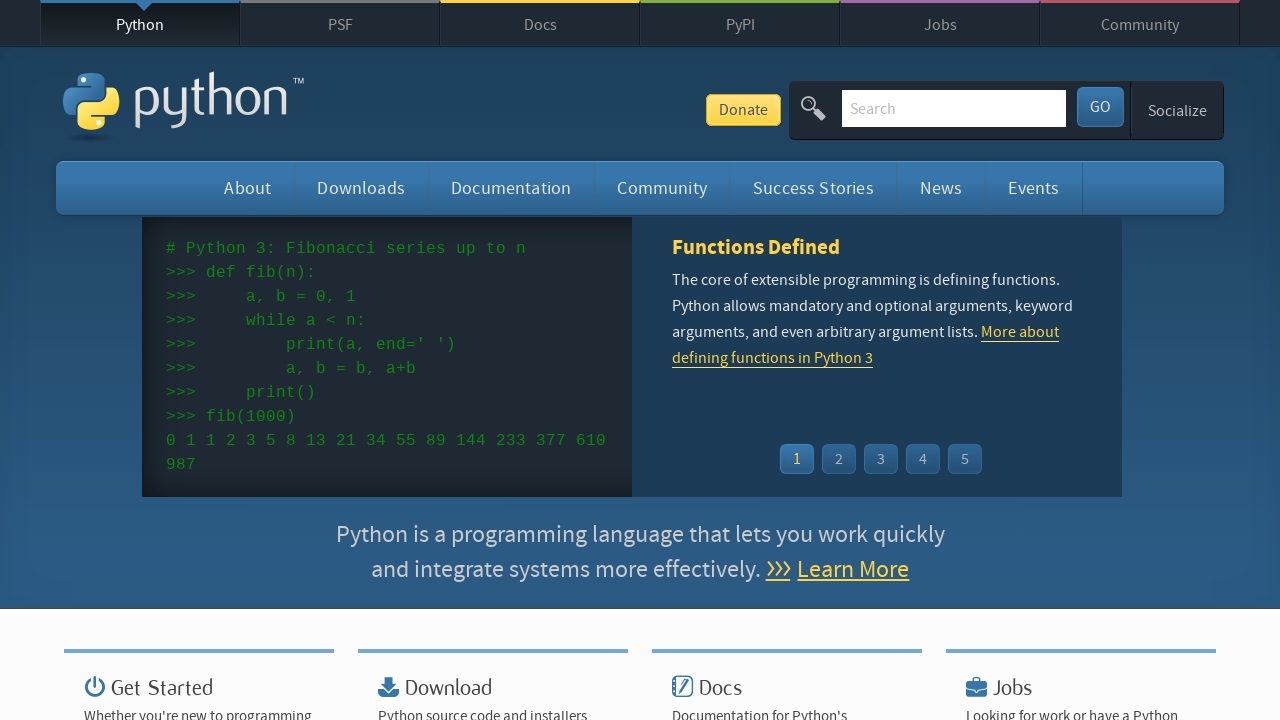

Clicked on the Events button at (1034, 188) on xpath=//li[@id='events']/a
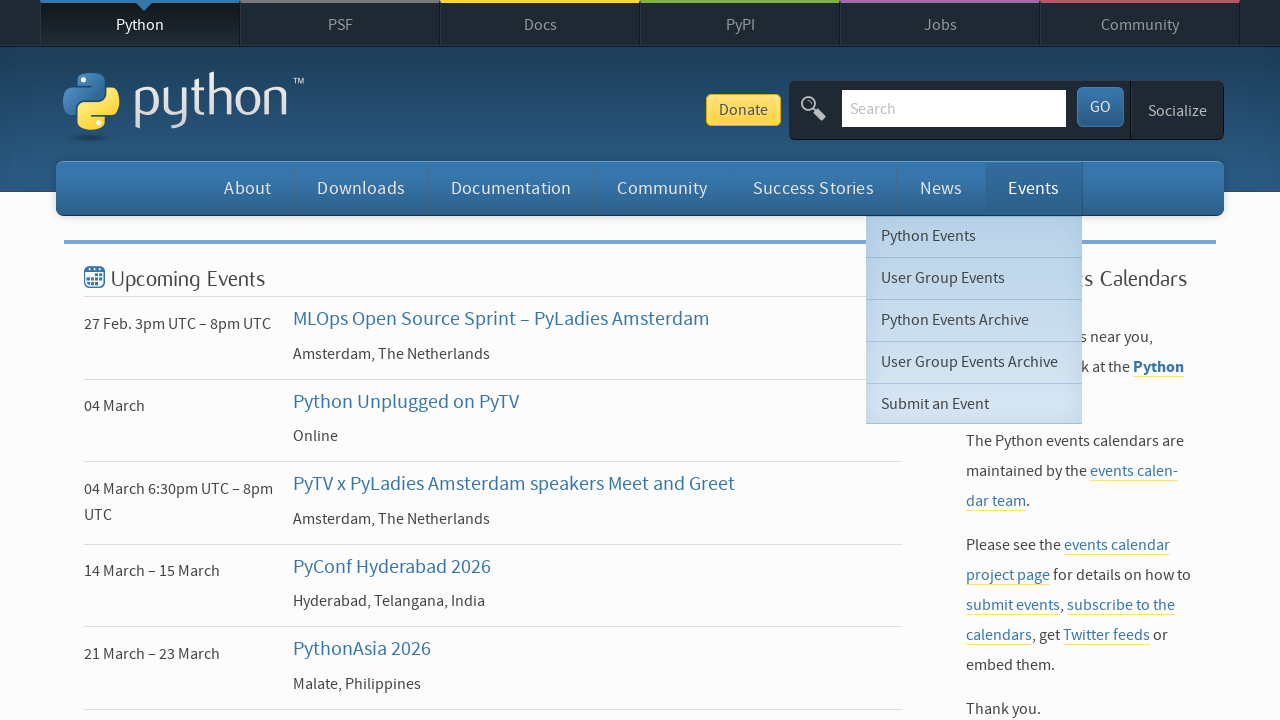

Upcoming Events page loaded successfully
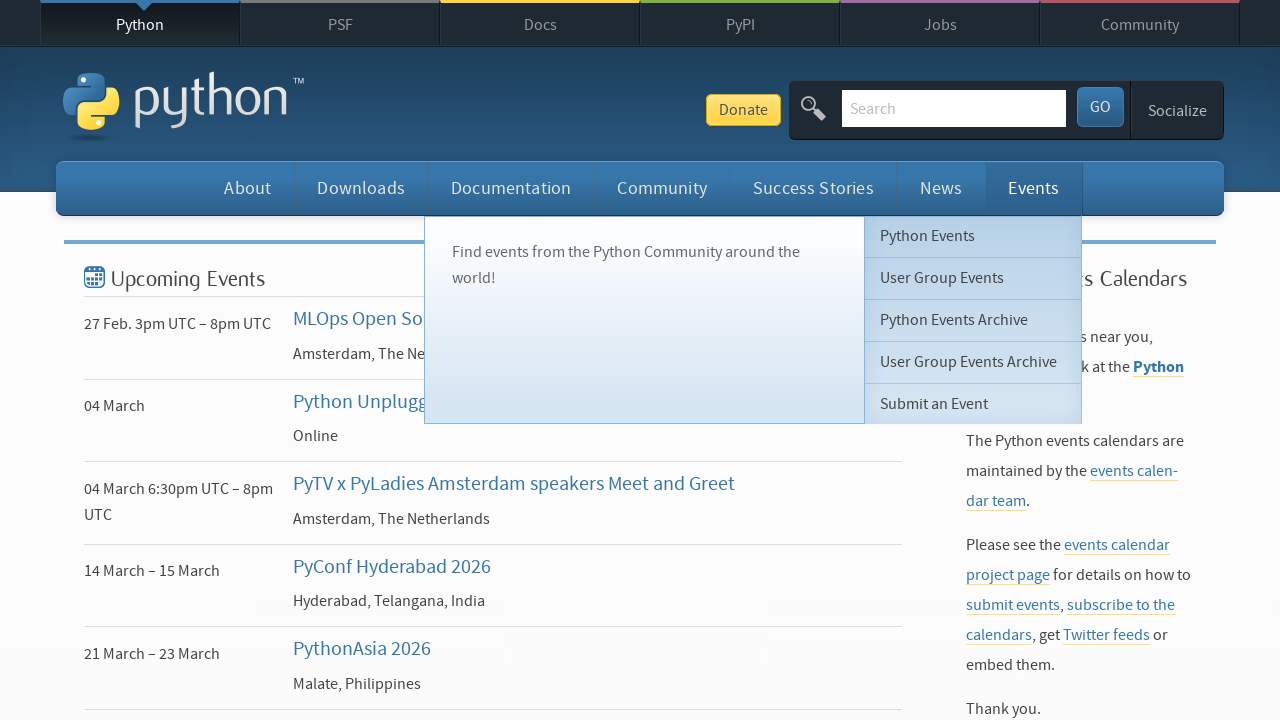

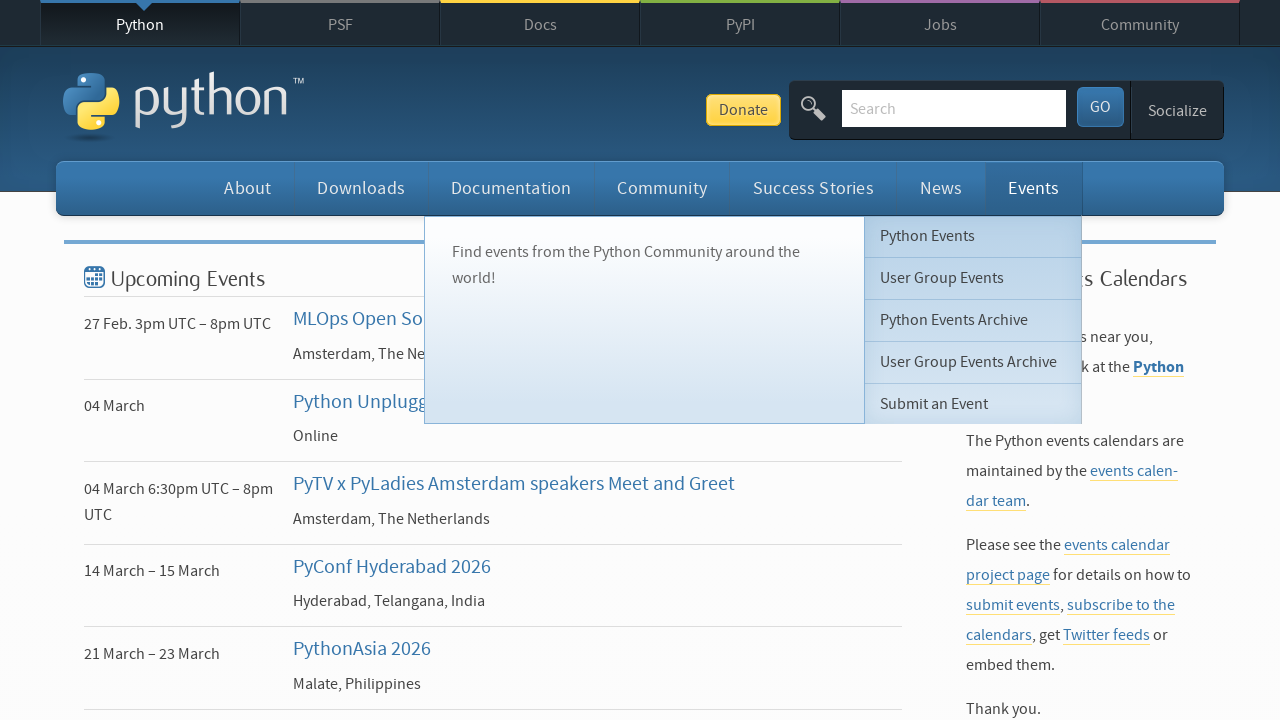